Tests page scrolling functionality by scrolling the main window and then scrolling within a fixed-header table element to verify scrollable content is accessible.

Starting URL: https://rahulshettyacademy.com/AutomationPractice/

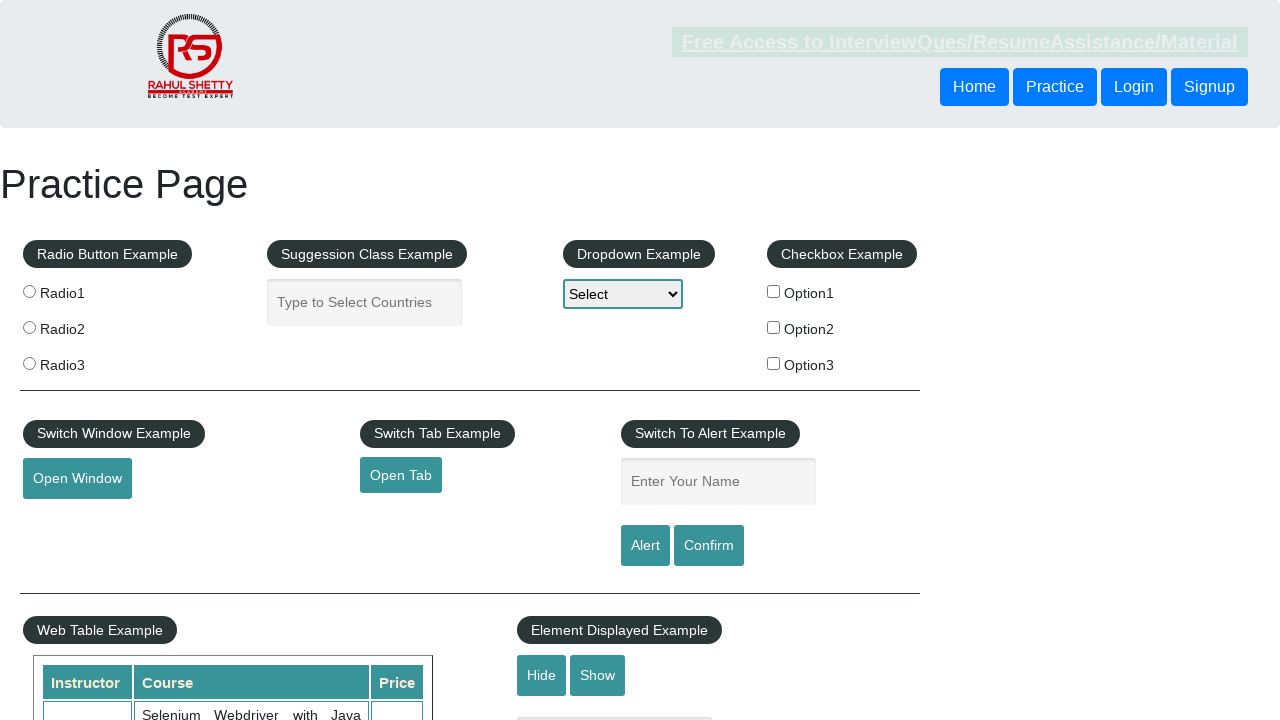

Scrolled main page down by 500 pixels
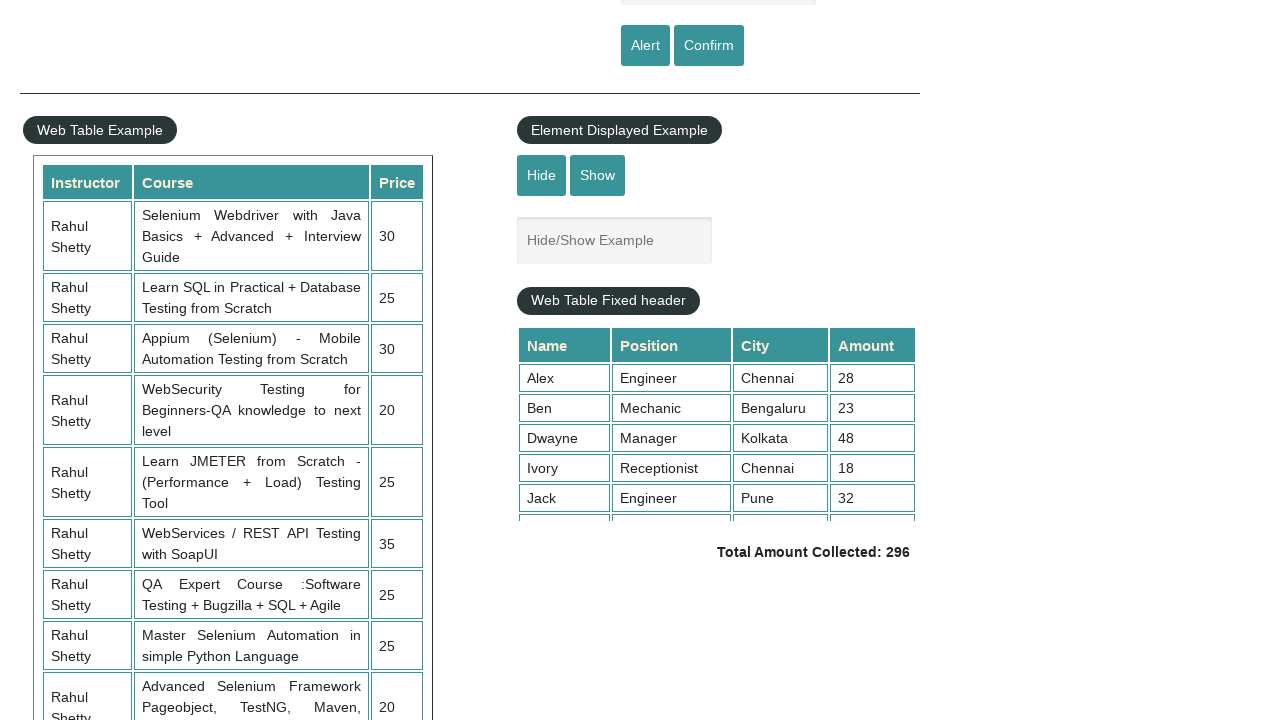

Fixed-header table element became visible
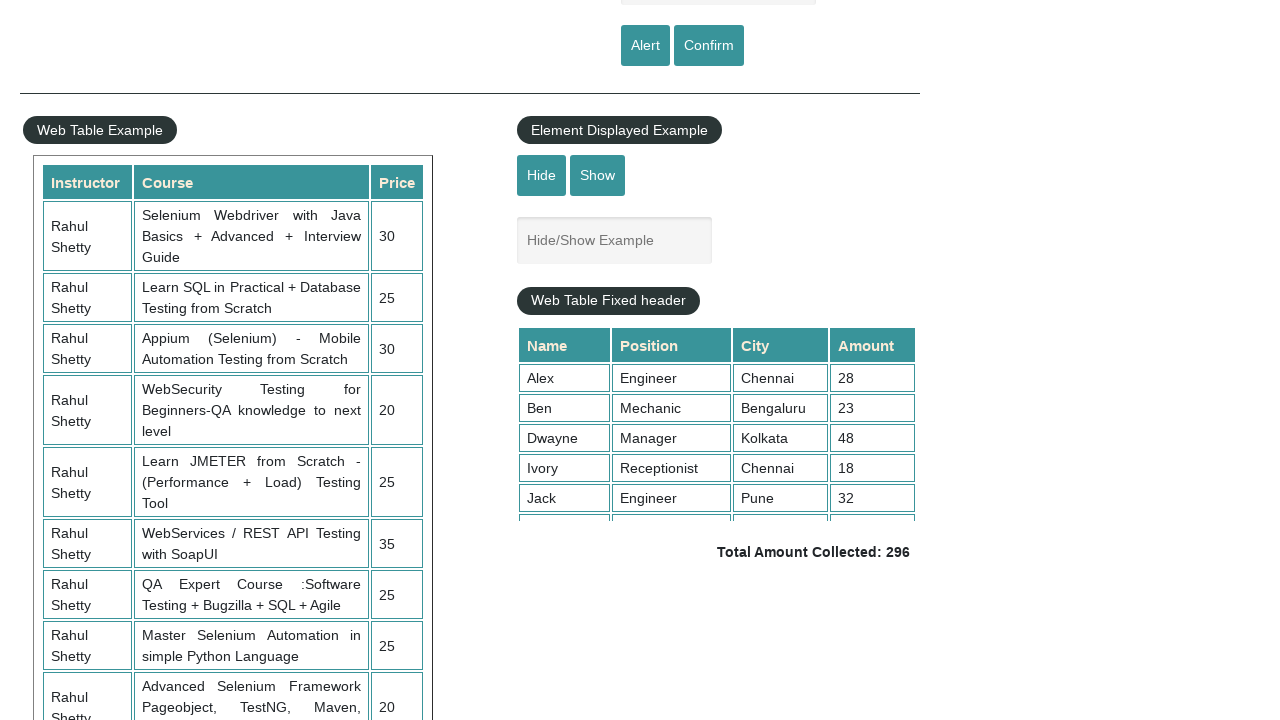

Scrolled within fixed-header table by 500 pixels
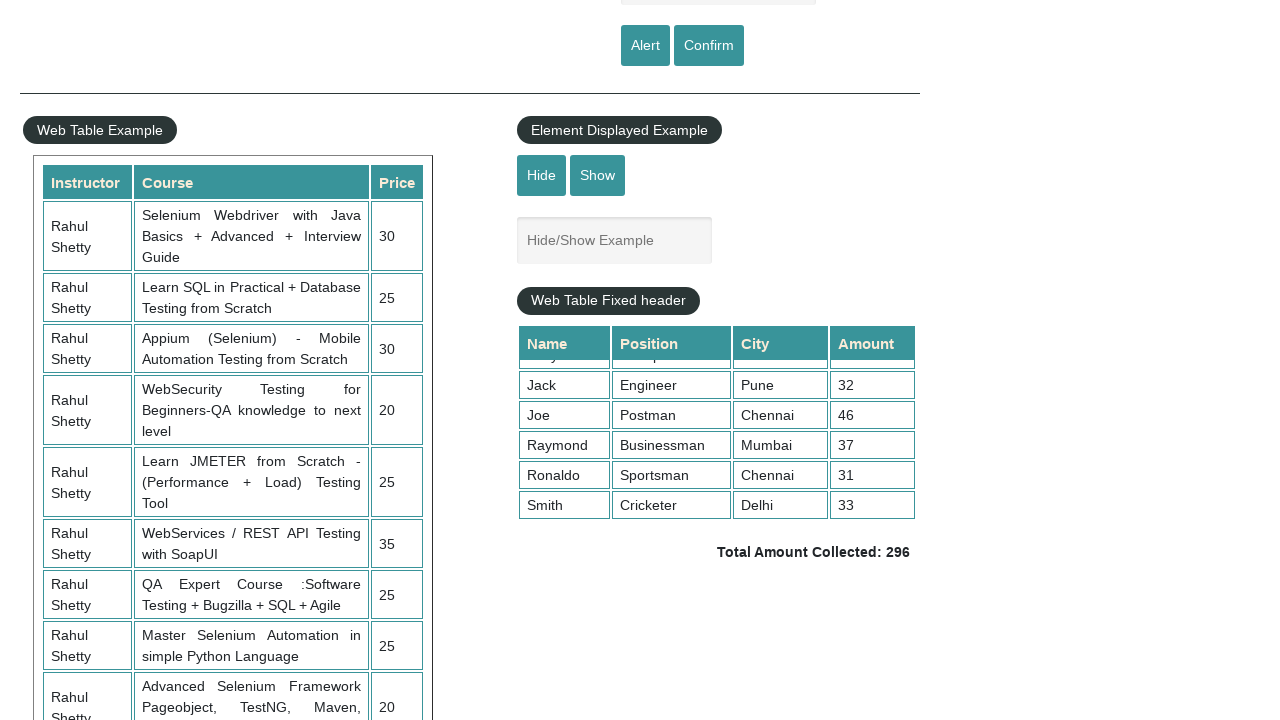

Verified that table data cells in 4th column are present
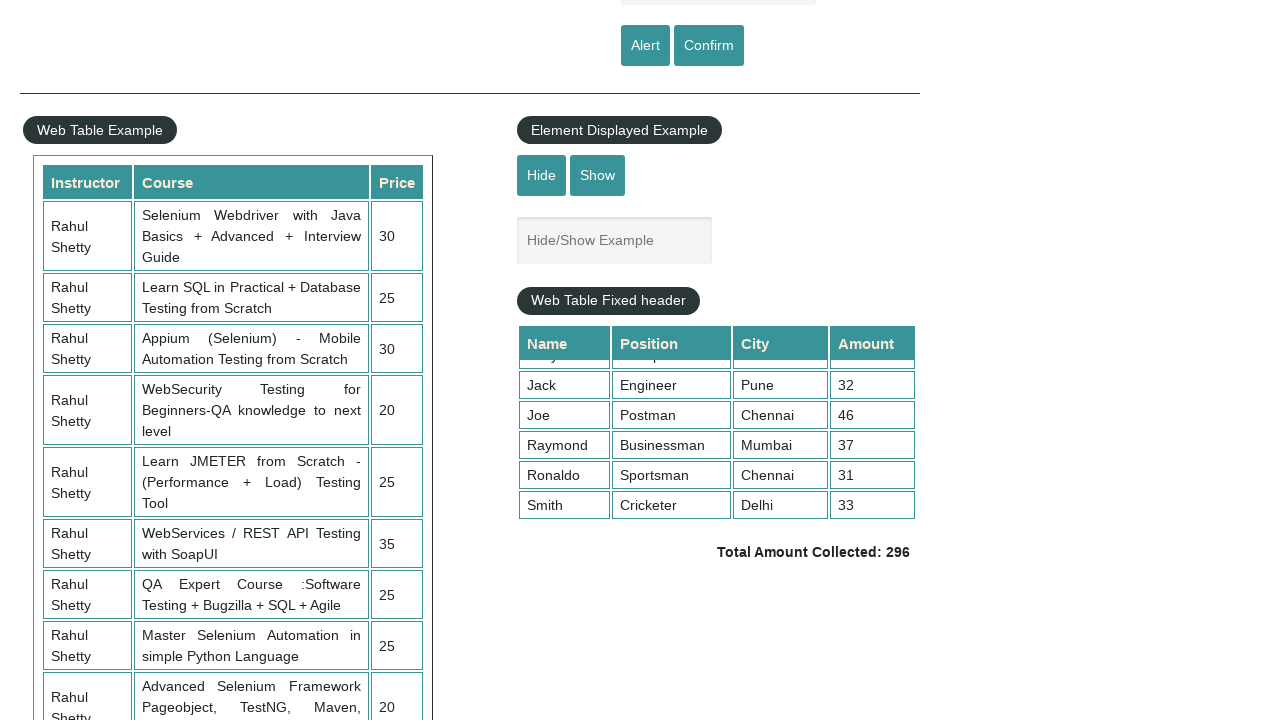

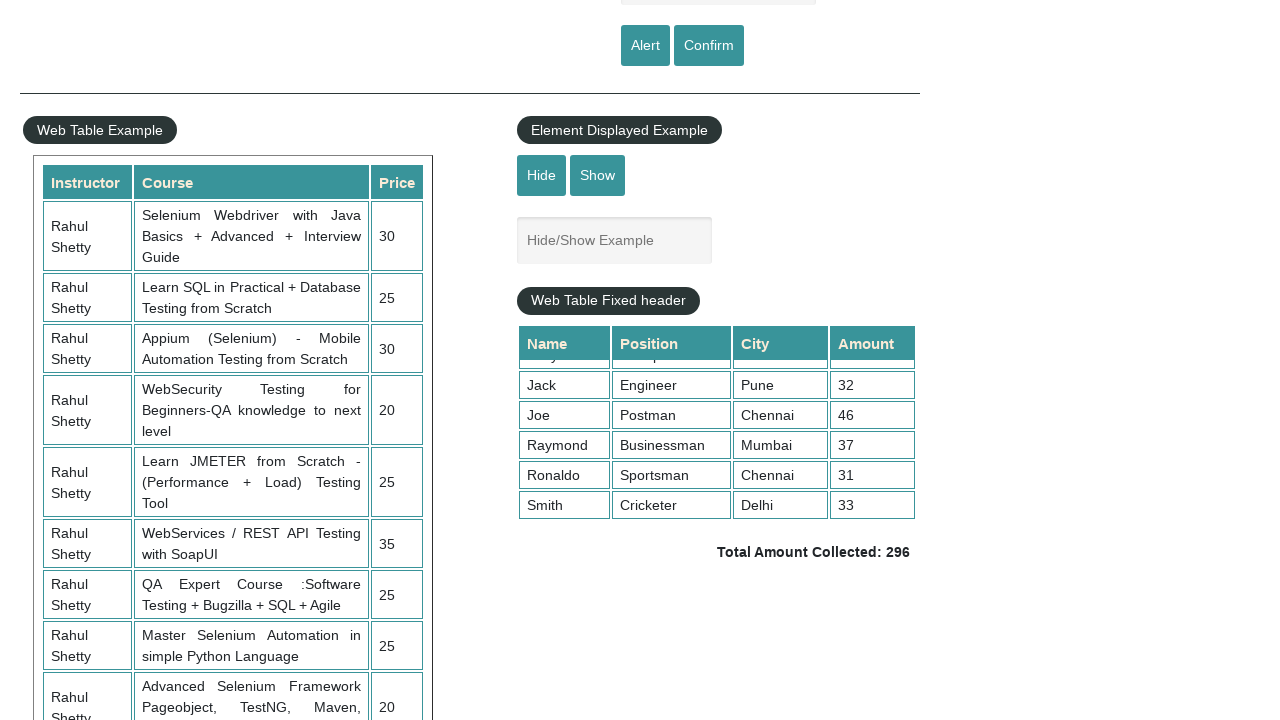